Navigates to a nested frames example page, switches through multiple frame levels to access content in the middle frame

Starting URL: https://the-internet.herokuapp.com/

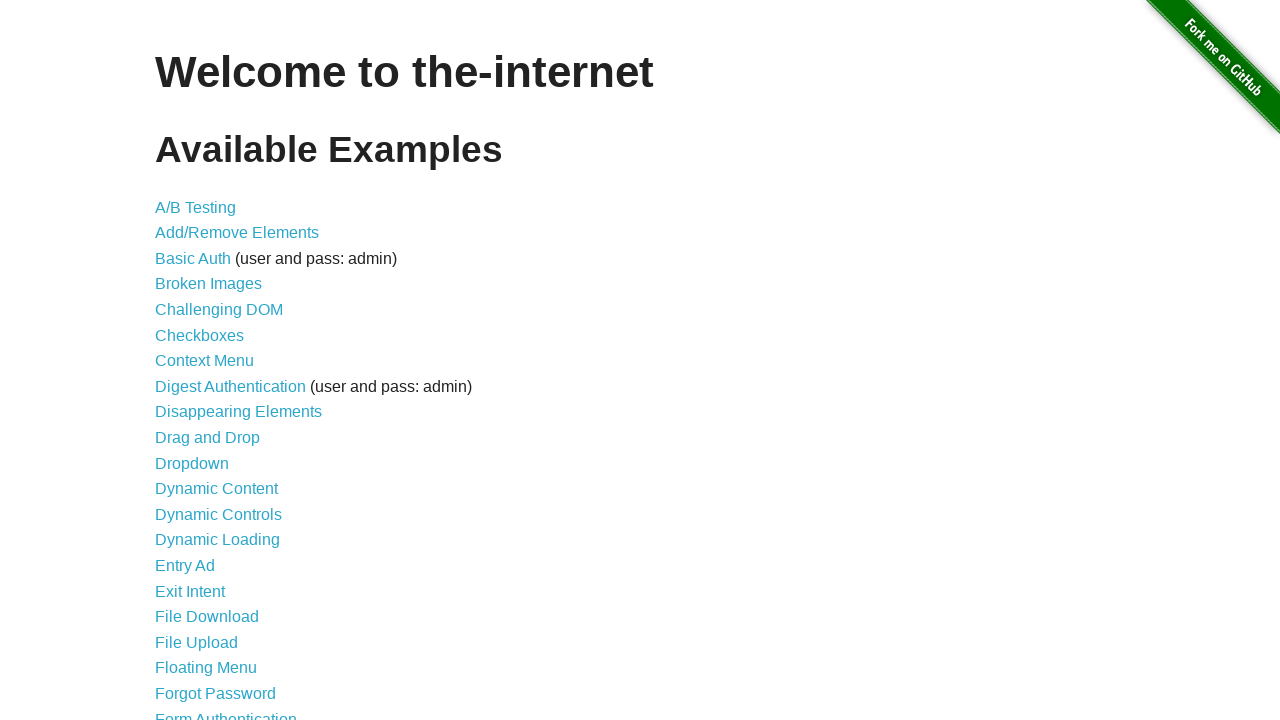

Clicked on the Nested Frames link at (210, 395) on xpath=//a[text()='Nested Frames']
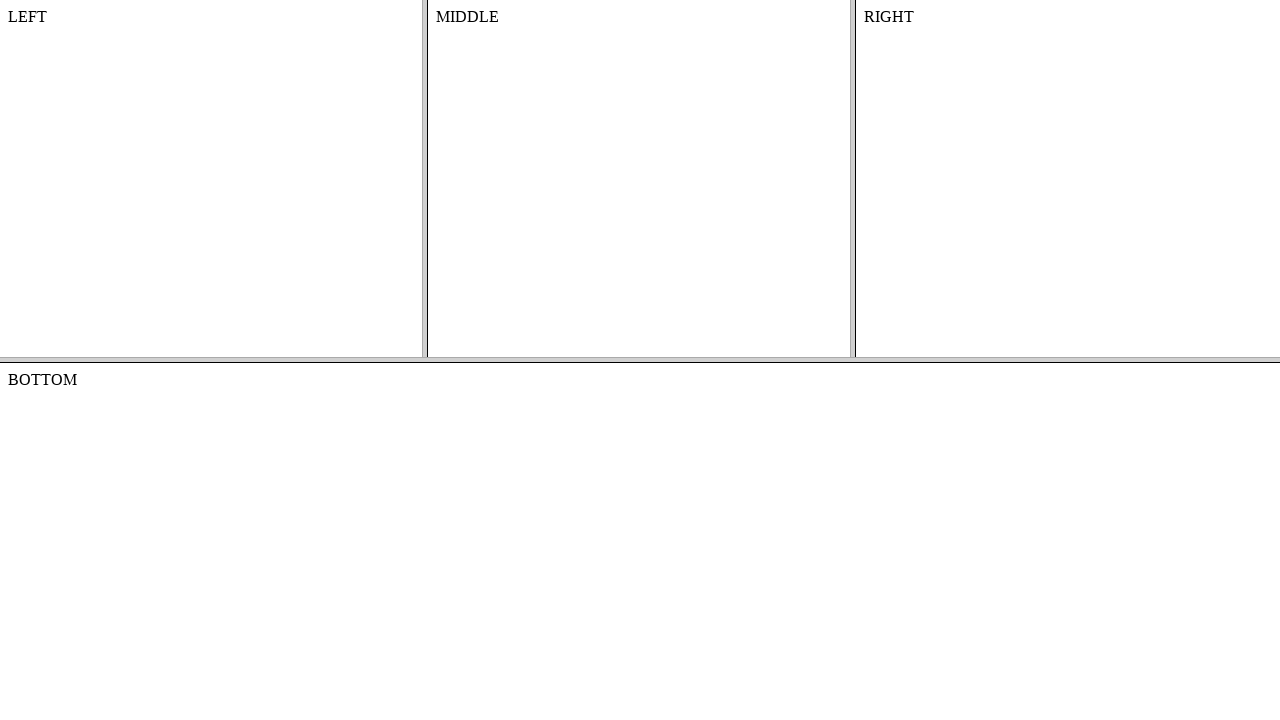

Located the top frame
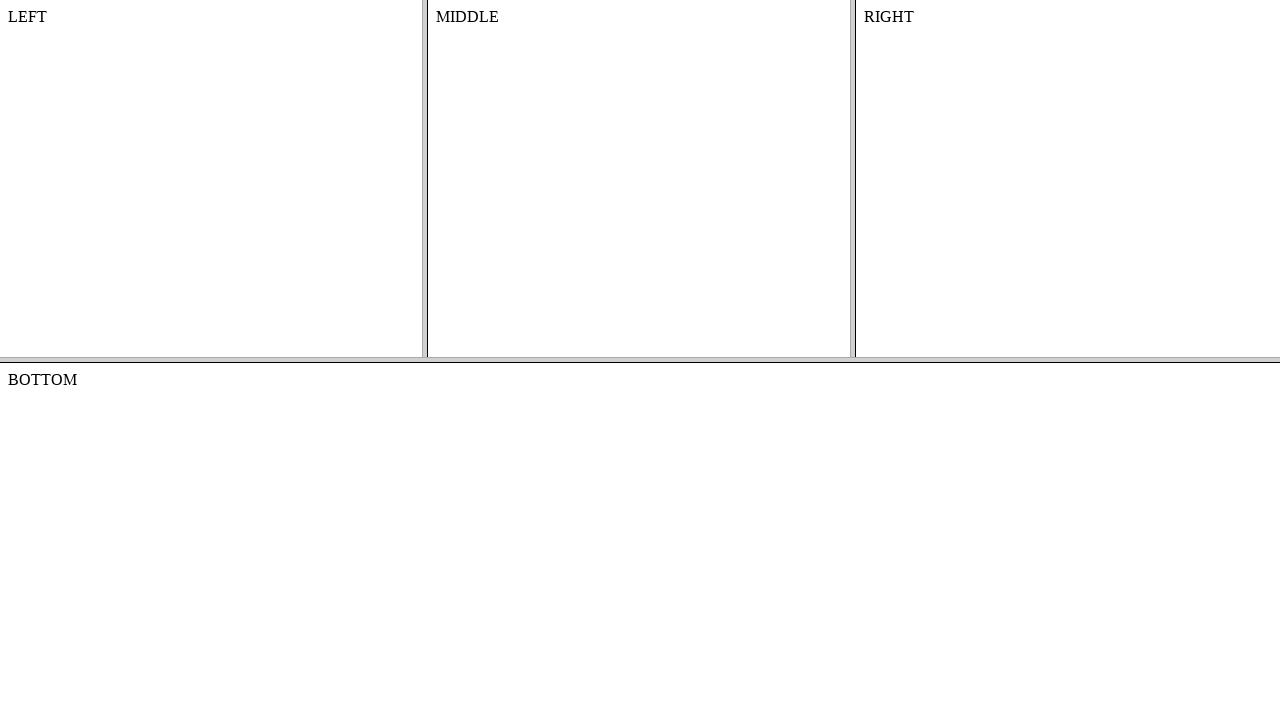

Located the middle frame within the top frame
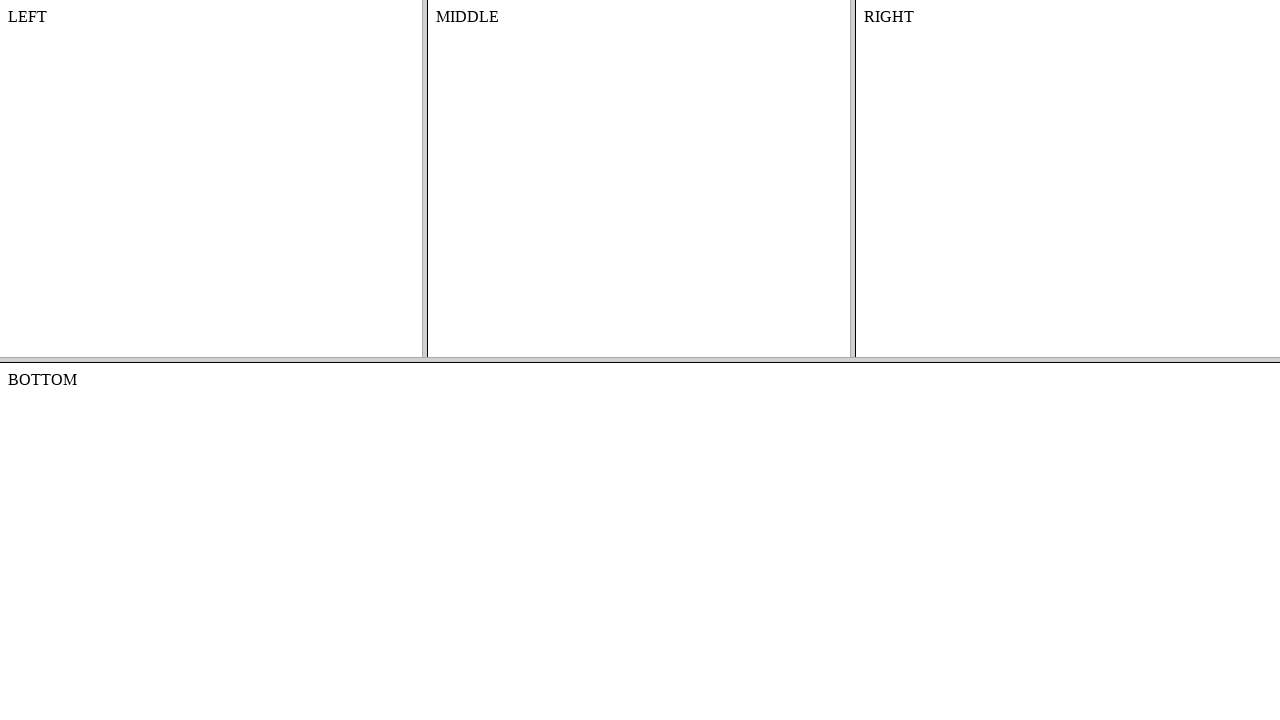

Retrieved text content from the middle frame's content div
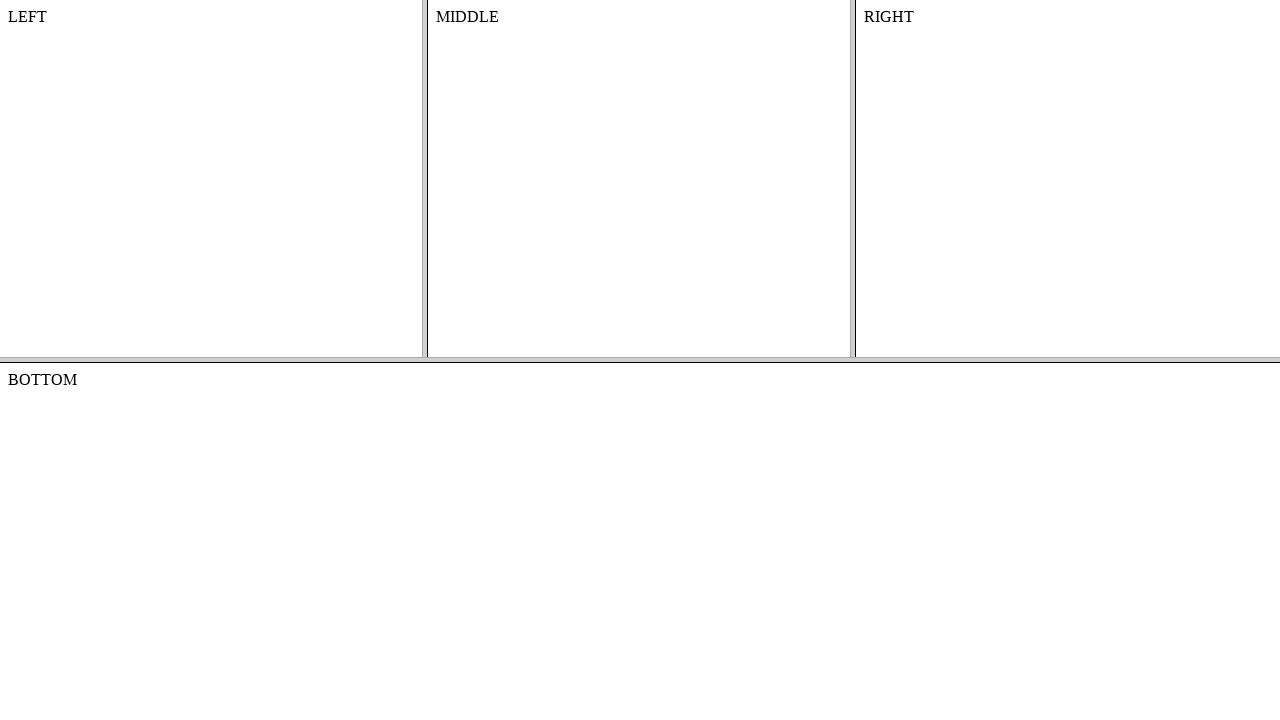

Printed the retrieved content text
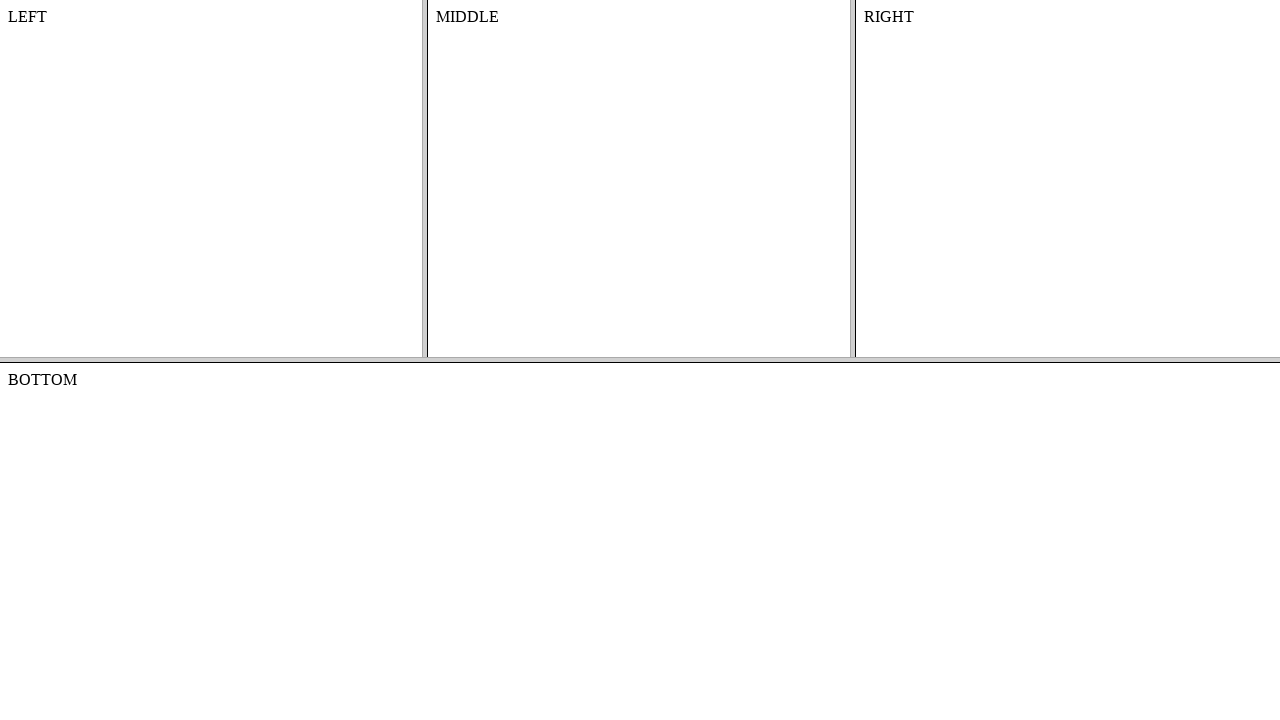

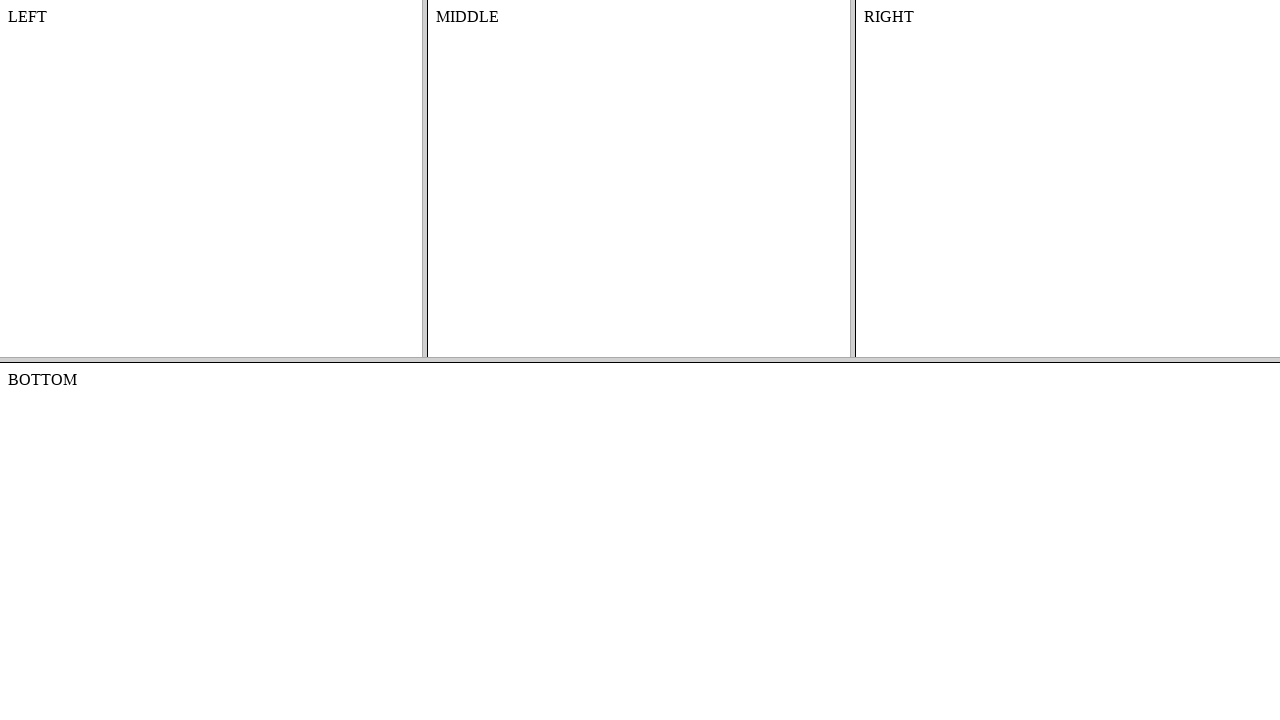